Tests finding and clicking a link by its text content, then fills out a personal information form with first name, last name, city, and country fields, and submits it.

Starting URL: http://suninjuly.github.io/find_link_text

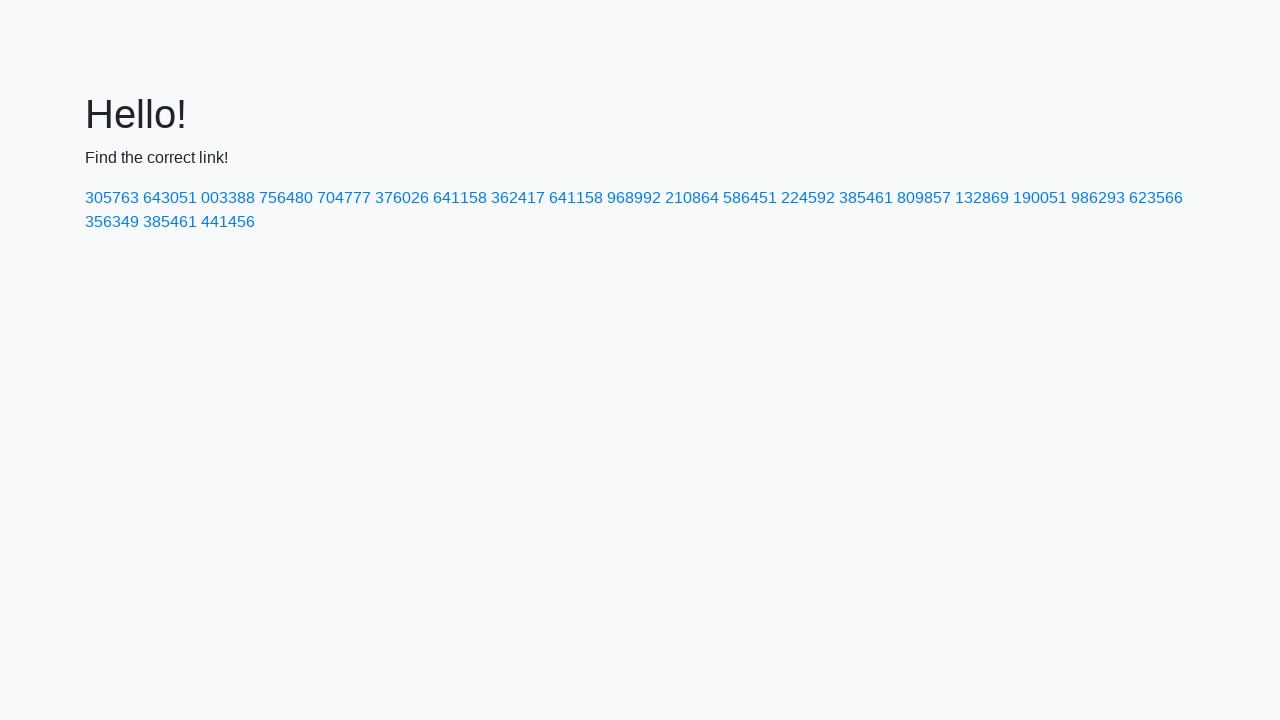

Clicked link with text '224592' at (808, 198) on text=224592
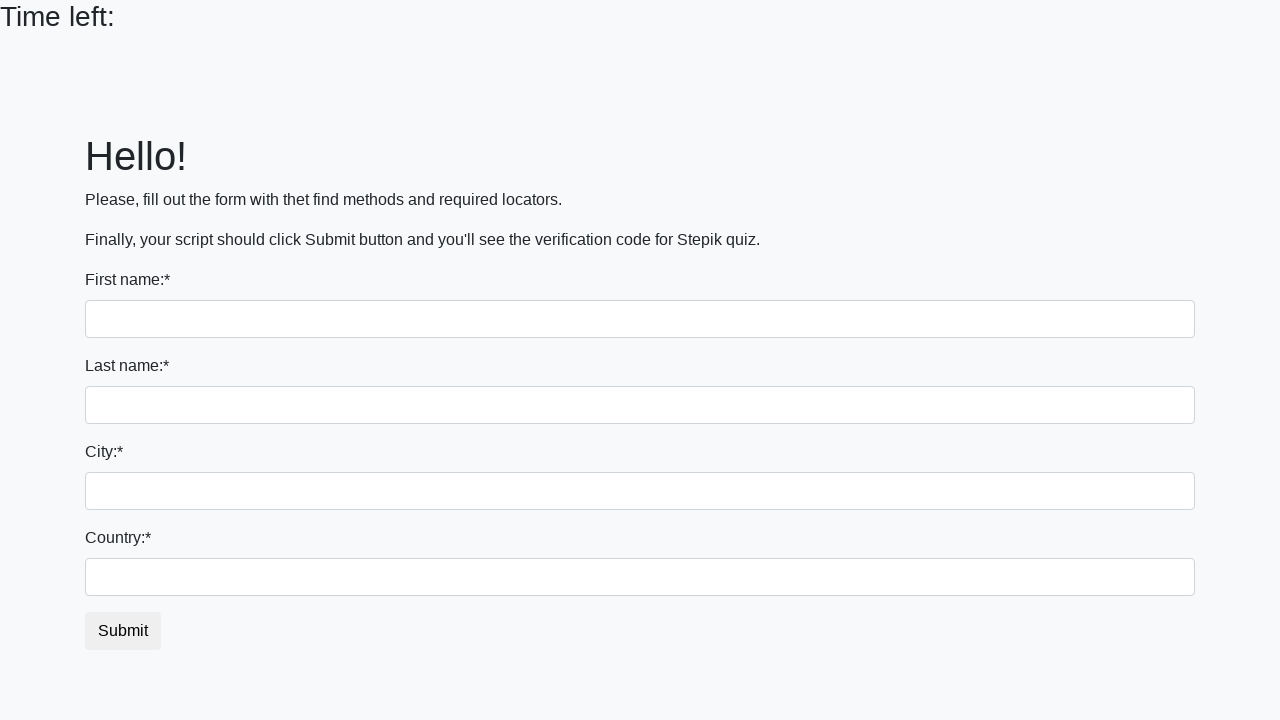

Filled first name field with 'Ivan' on input
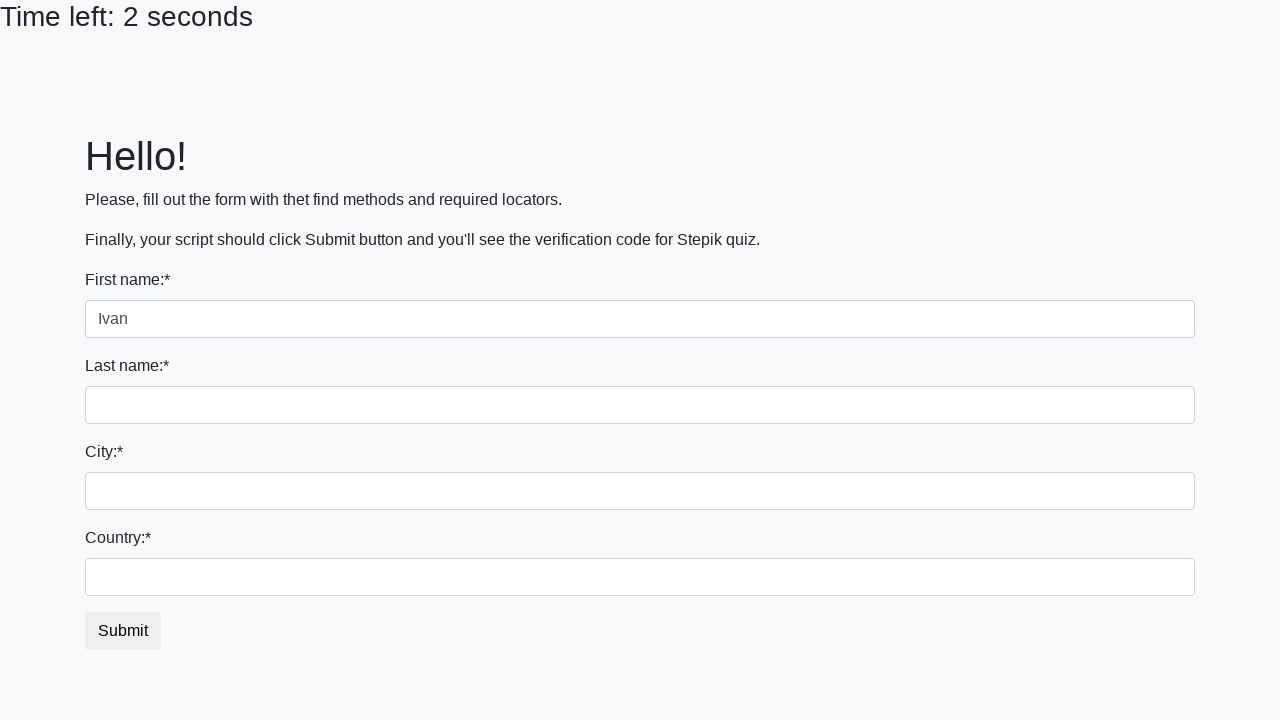

Filled last name field with 'Petrov' on input[name='last_name']
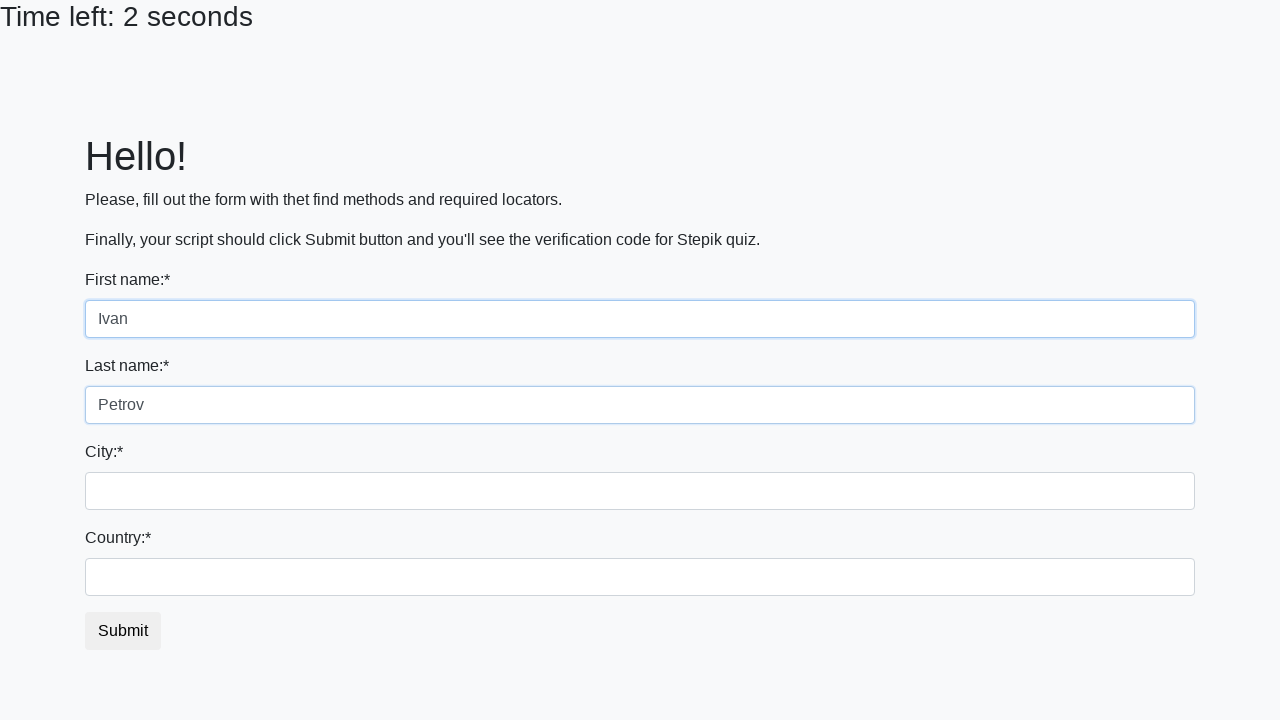

Filled city field with 'Smolensk' on .city
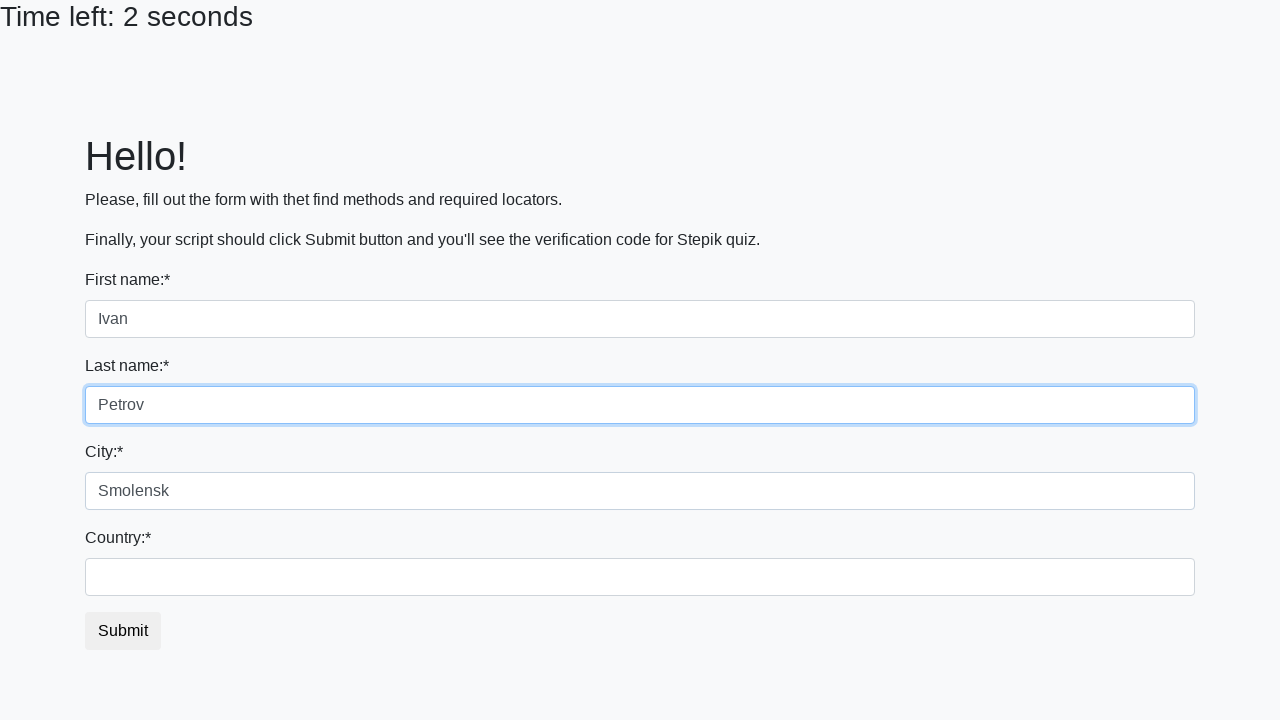

Filled country field with 'Russia' on #country
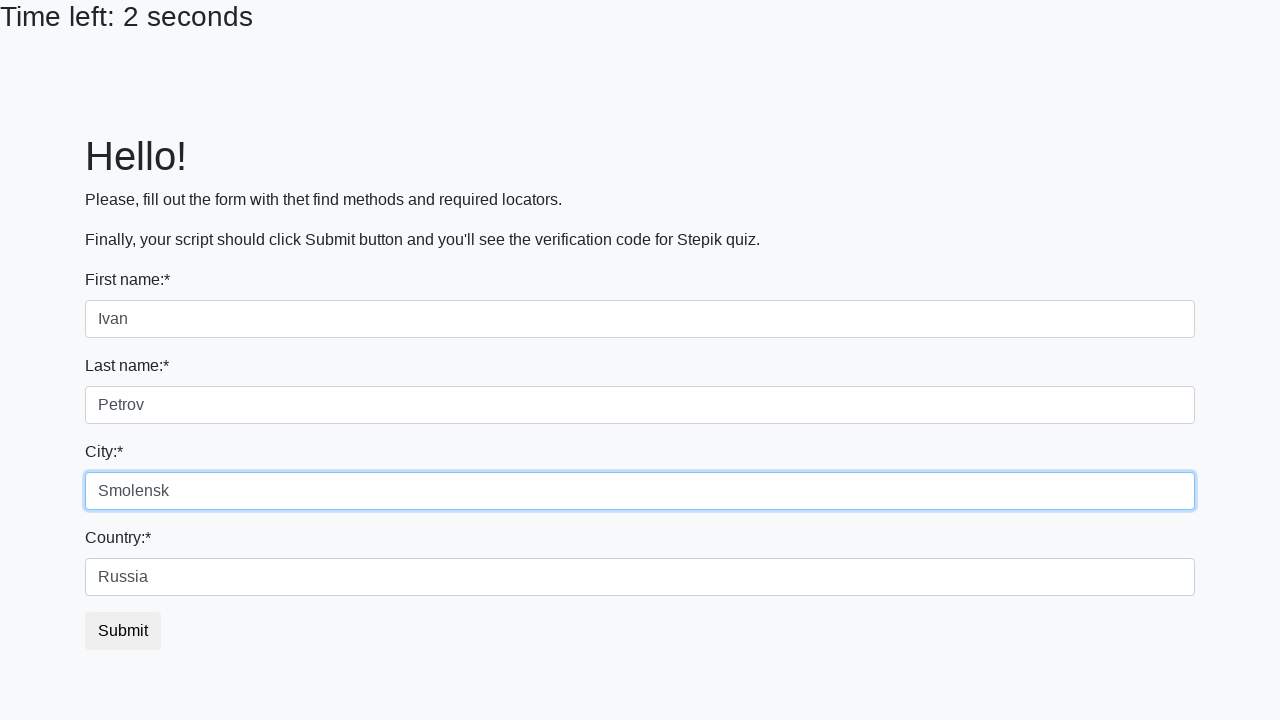

Clicked submit button to submit the form at (123, 631) on button.btn
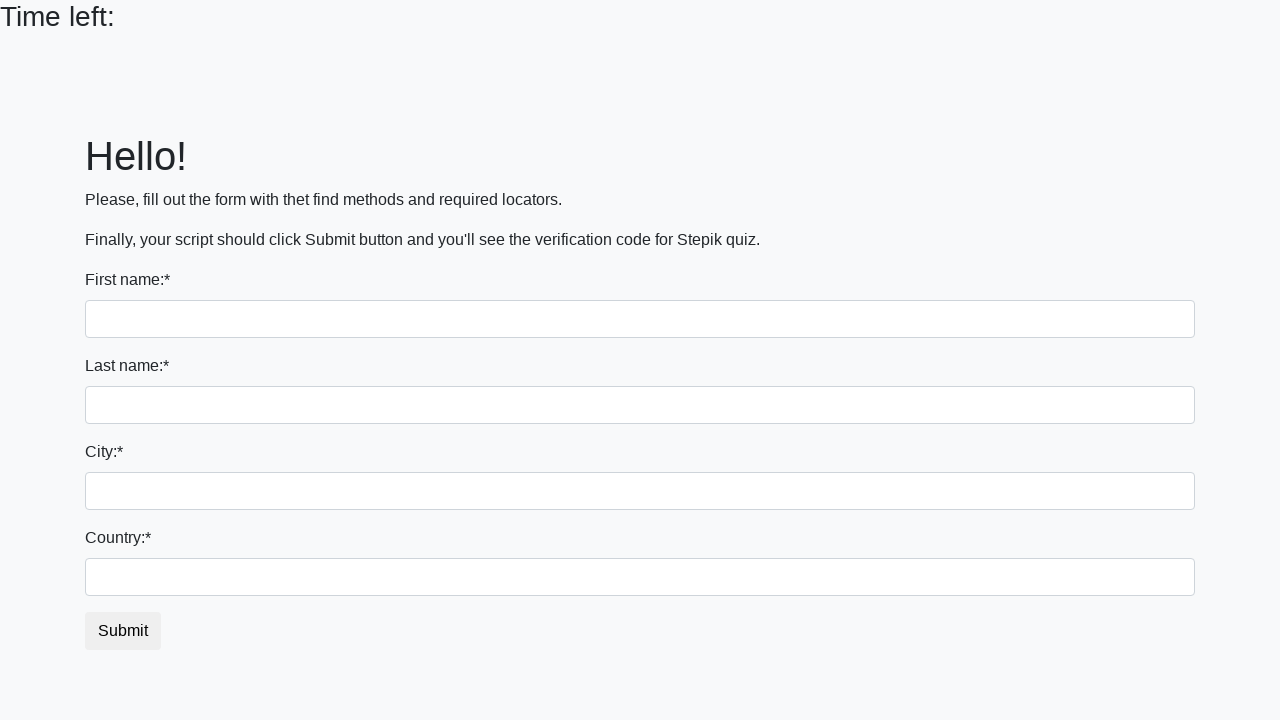

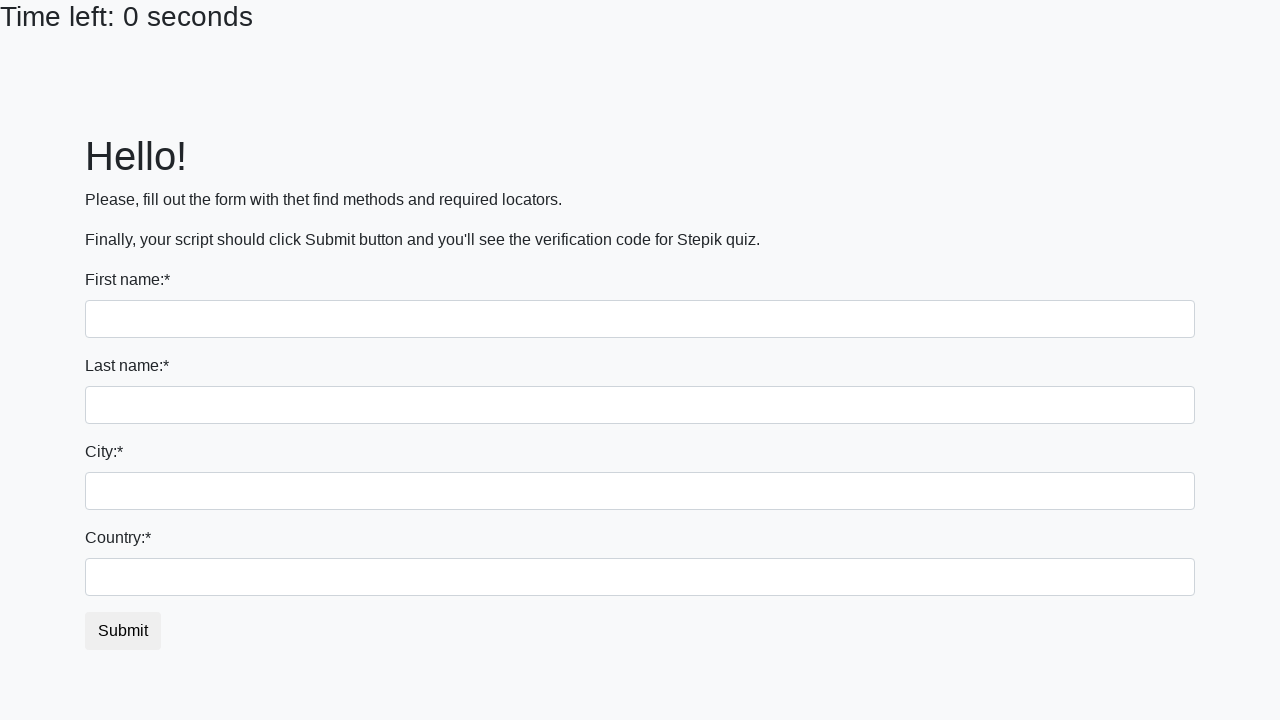